Navigates to a Confucius quote generator website, clicks the generate button to trigger JavaScript-based quote generation, and waits for the quote to appear.

Starting URL: http://generatorland.com/glgenerator.aspx?id=86

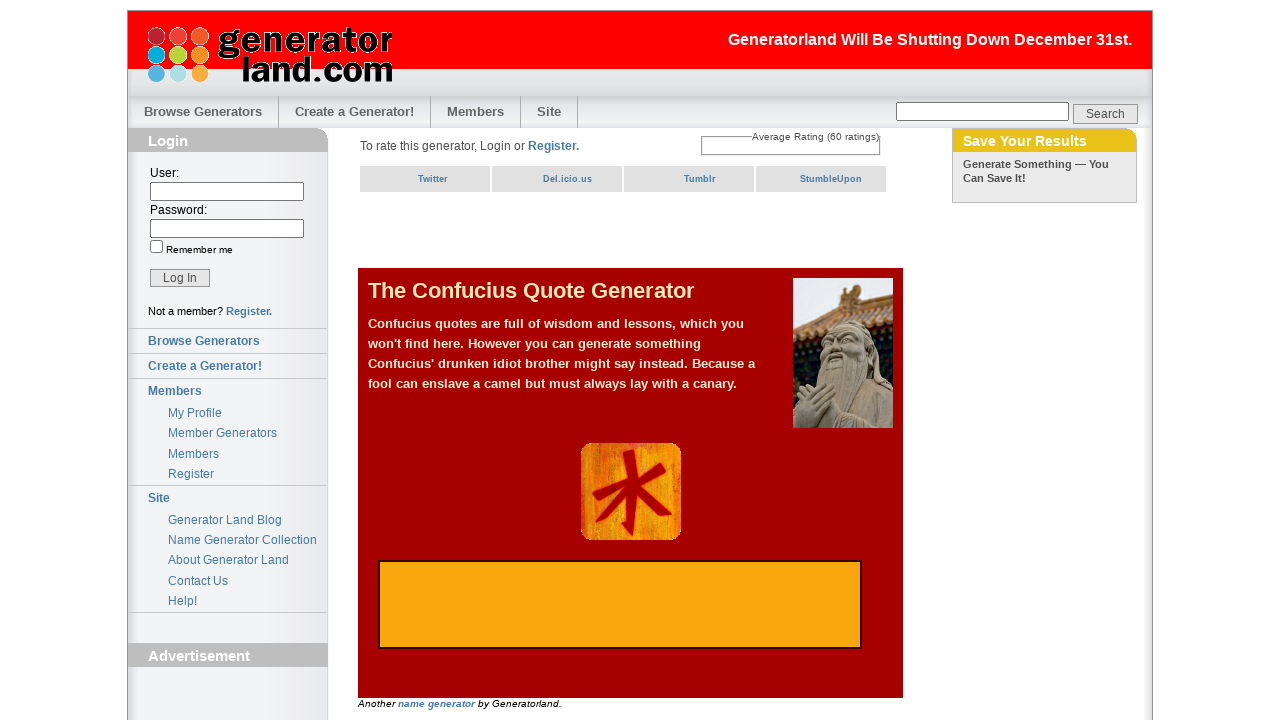

Waited for Confucius image/button to be visible
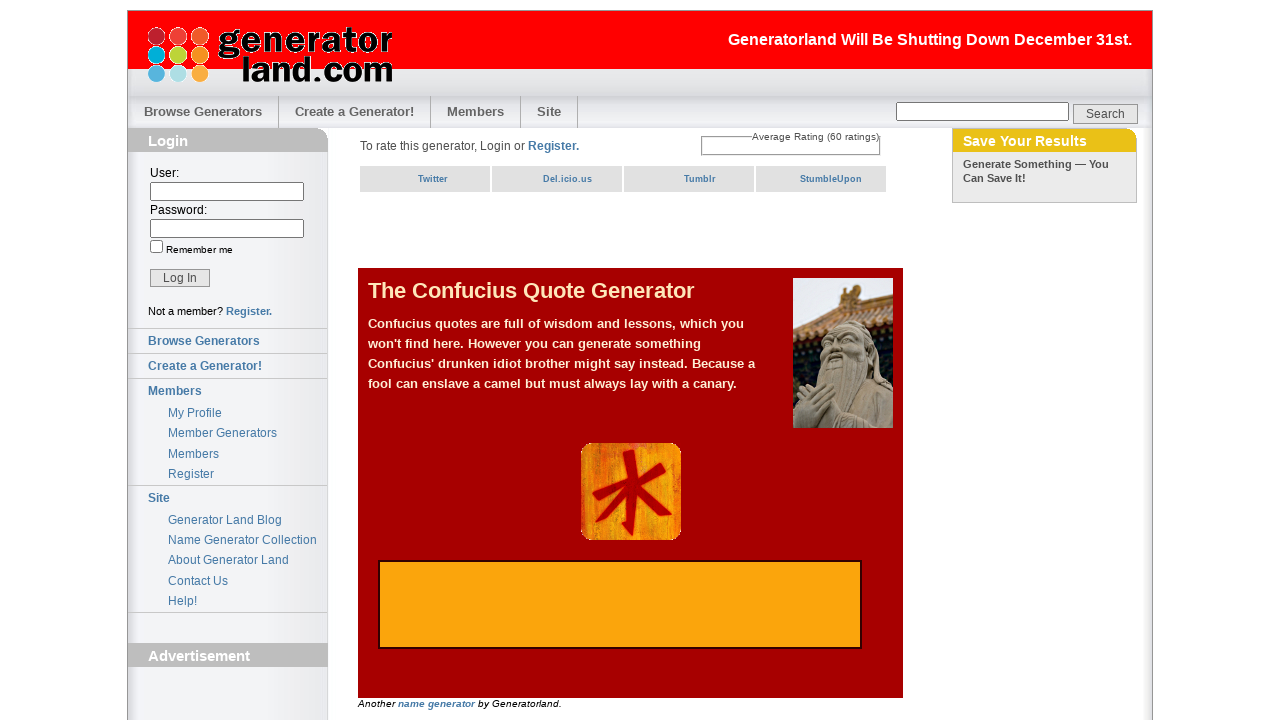

Clicked the Confucius image to generate a quote at (630, 492) on xpath=//a/img[@alt='Confucius']
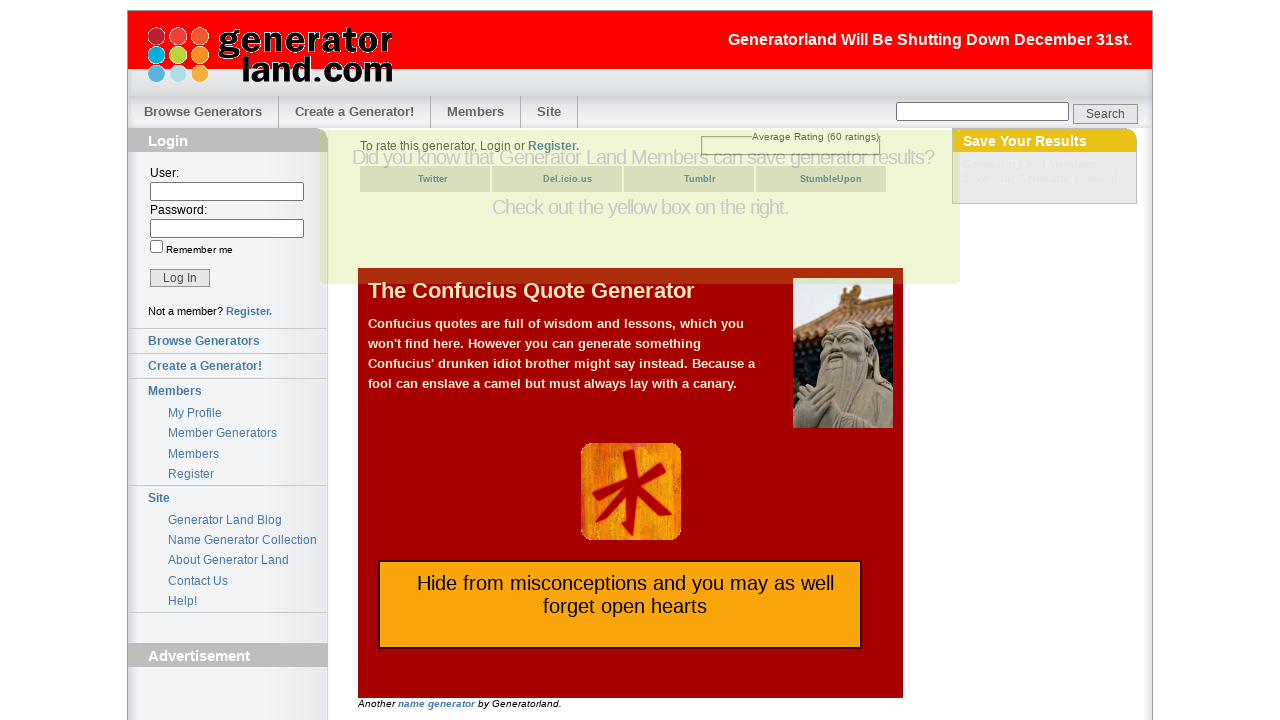

Quote appeared in the confucius div
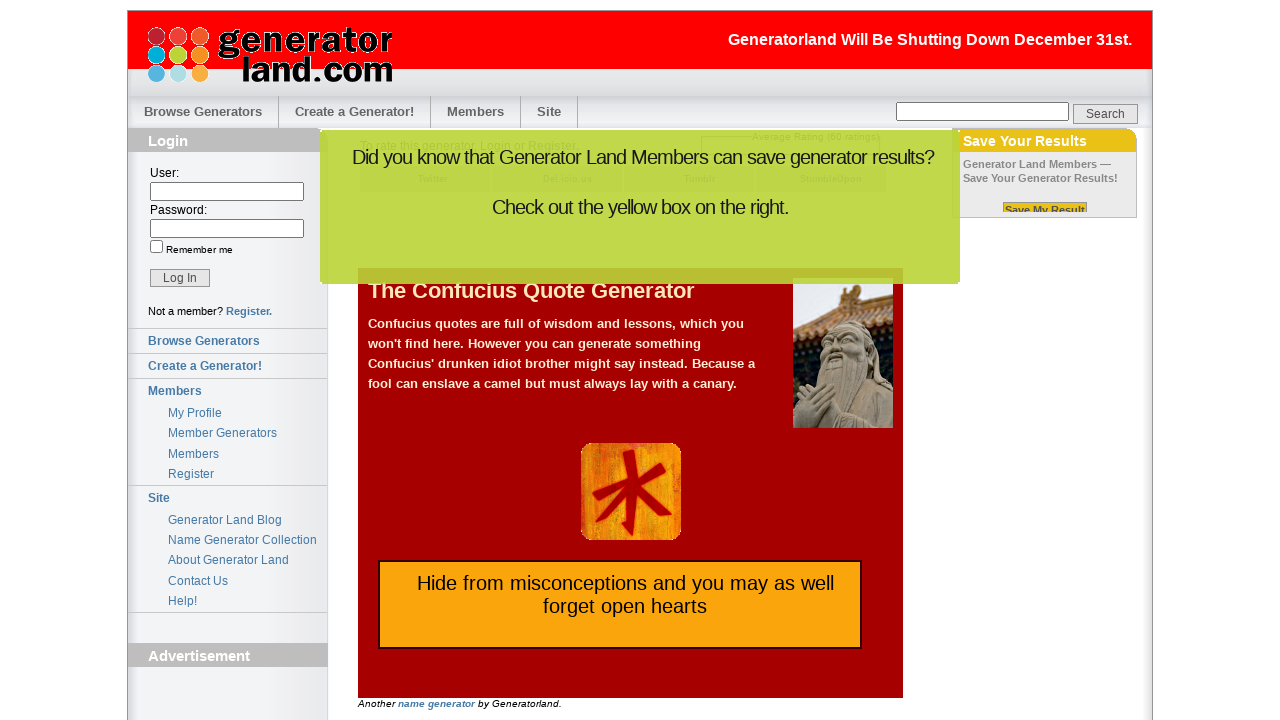

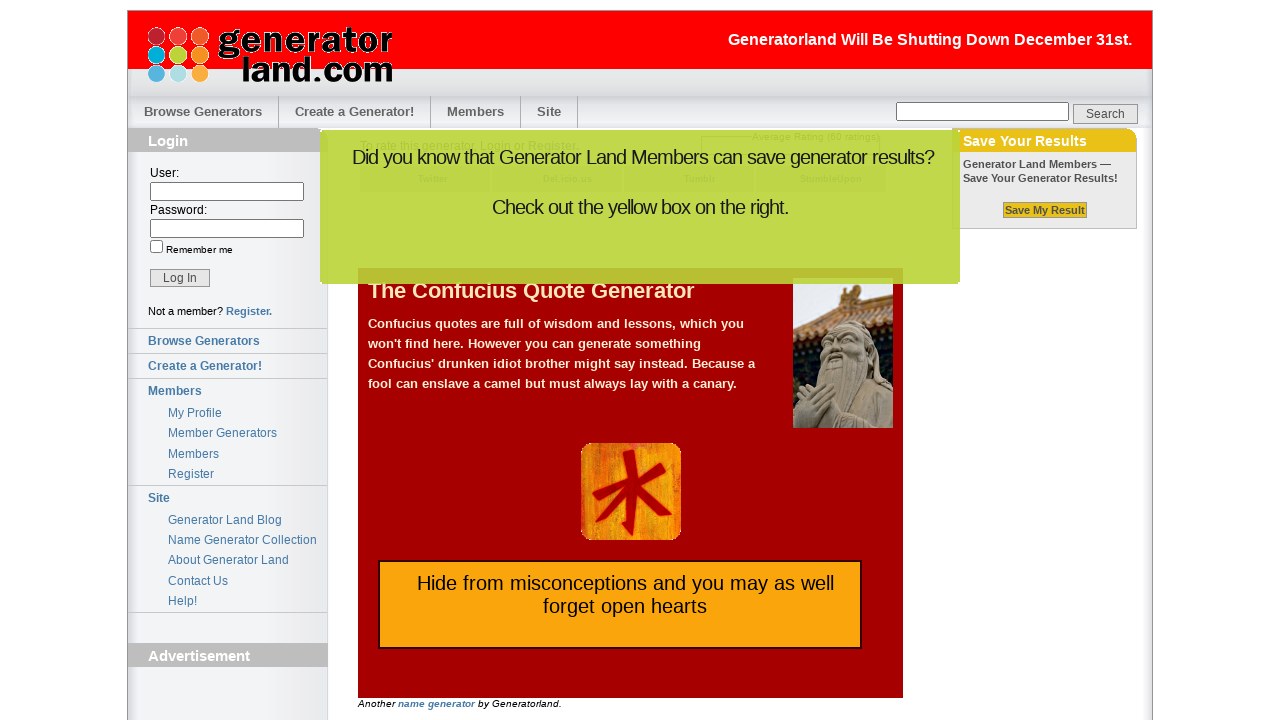